Tests the Zappos homepage search functionality by entering "Green Shoes" into the search box and submitting the search form.

Starting URL: https://www.zappos.com

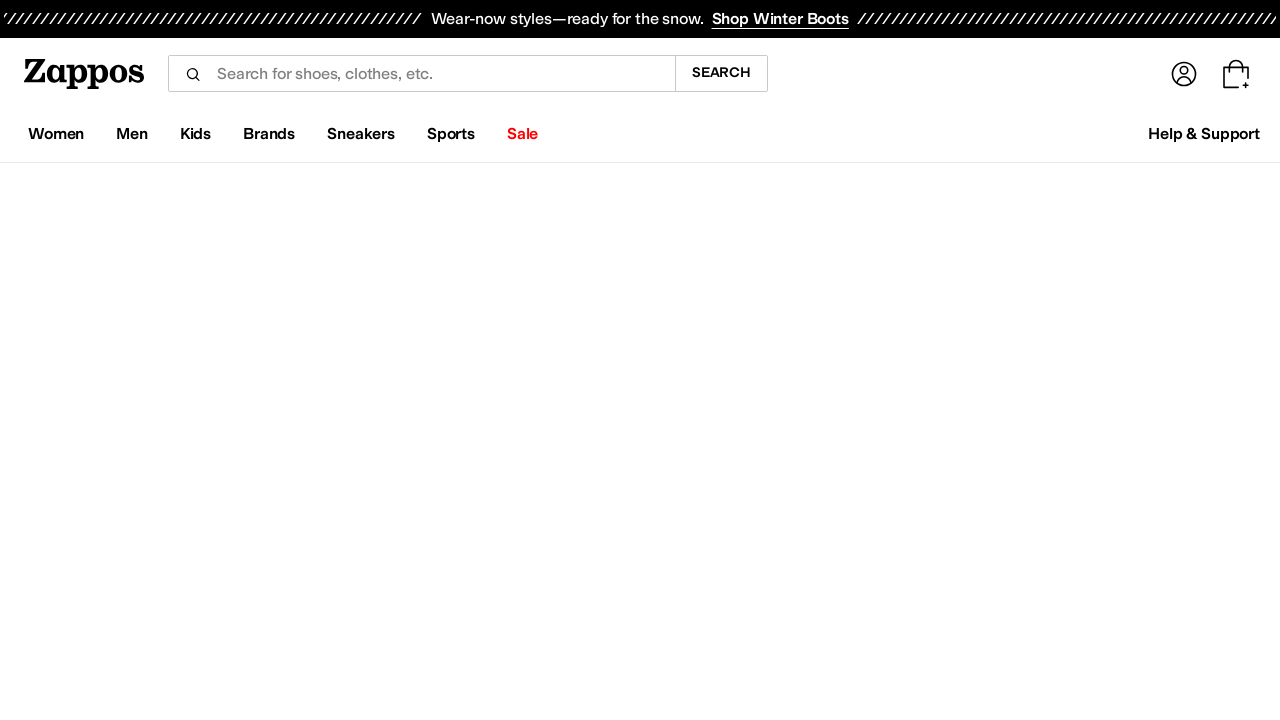

Filled search field with 'Green Shoes' on input[name='term']
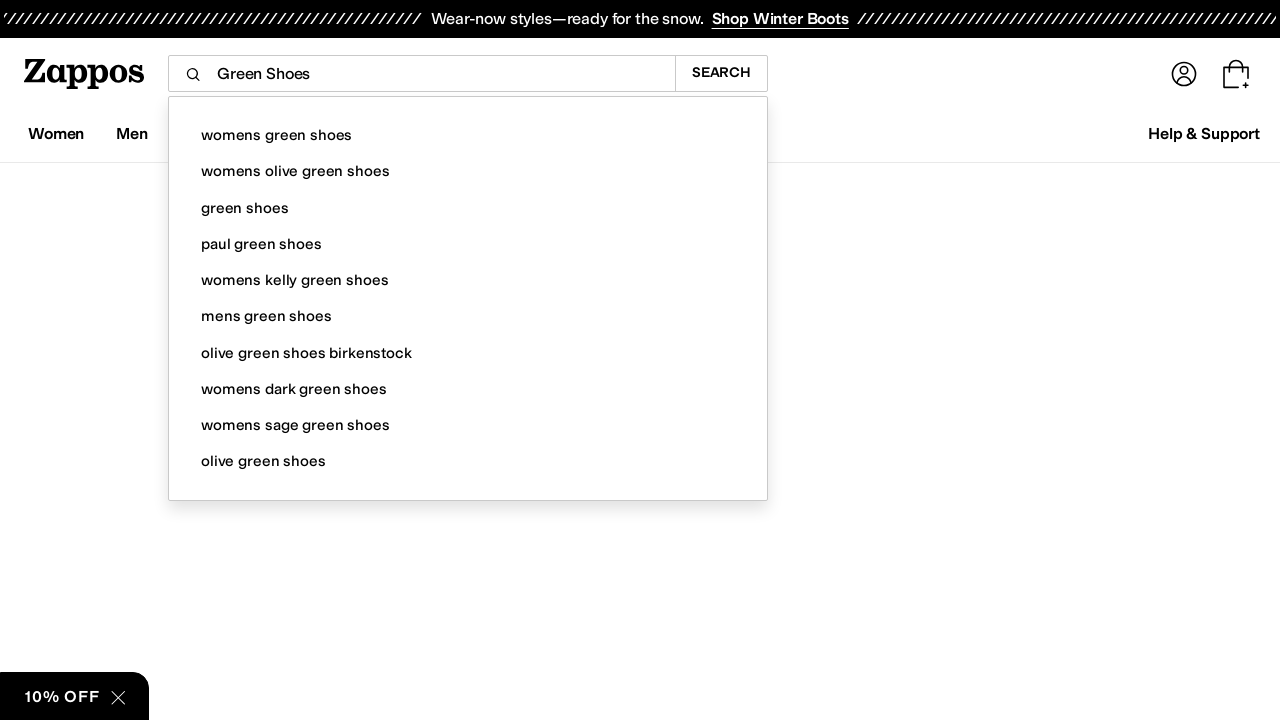

Pressed Enter to submit the search form on input[name='term']
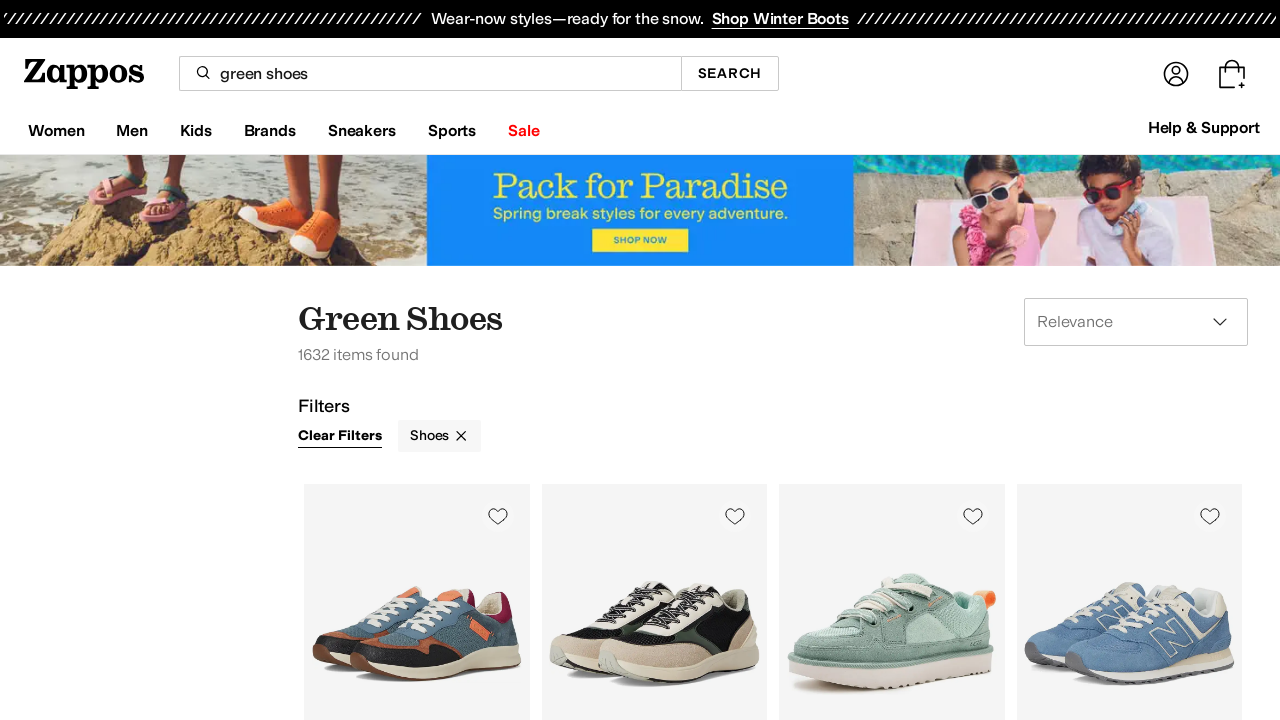

Search results page loaded
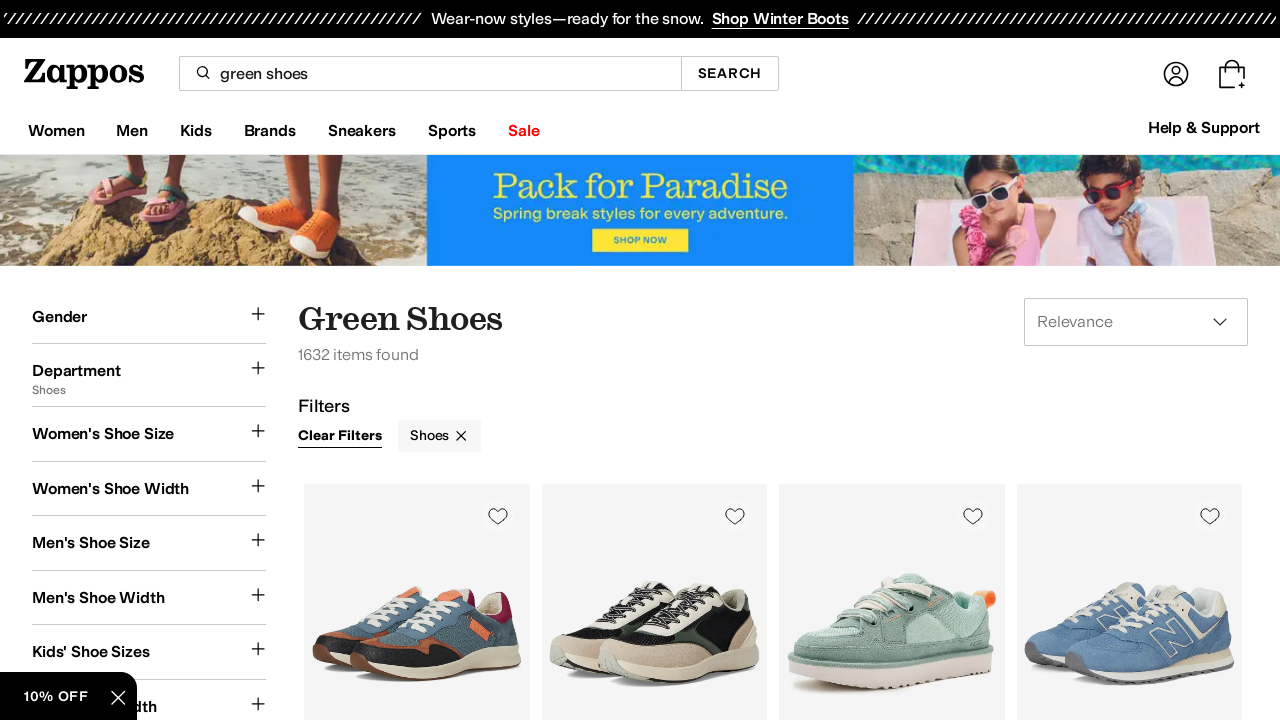

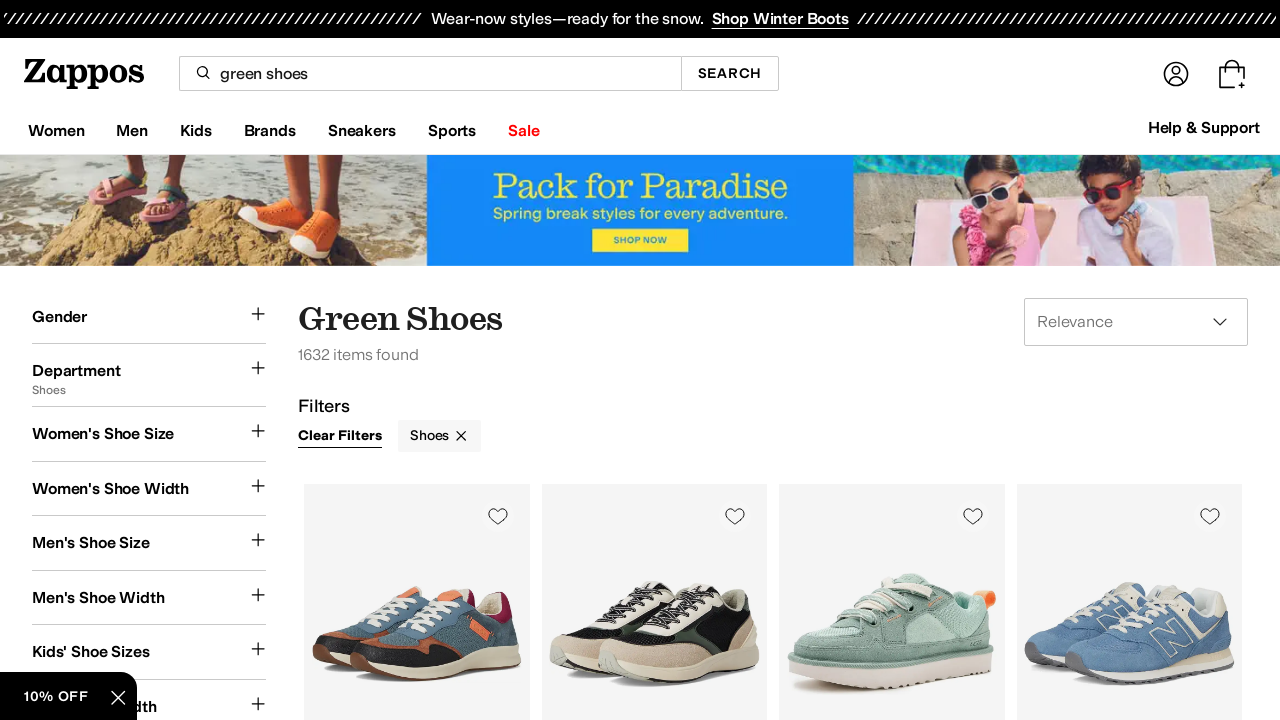